Tests that clicking the error close button removes the X error icons from the username and password input fields after a validation error.

Starting URL: https://www.saucedemo.com/

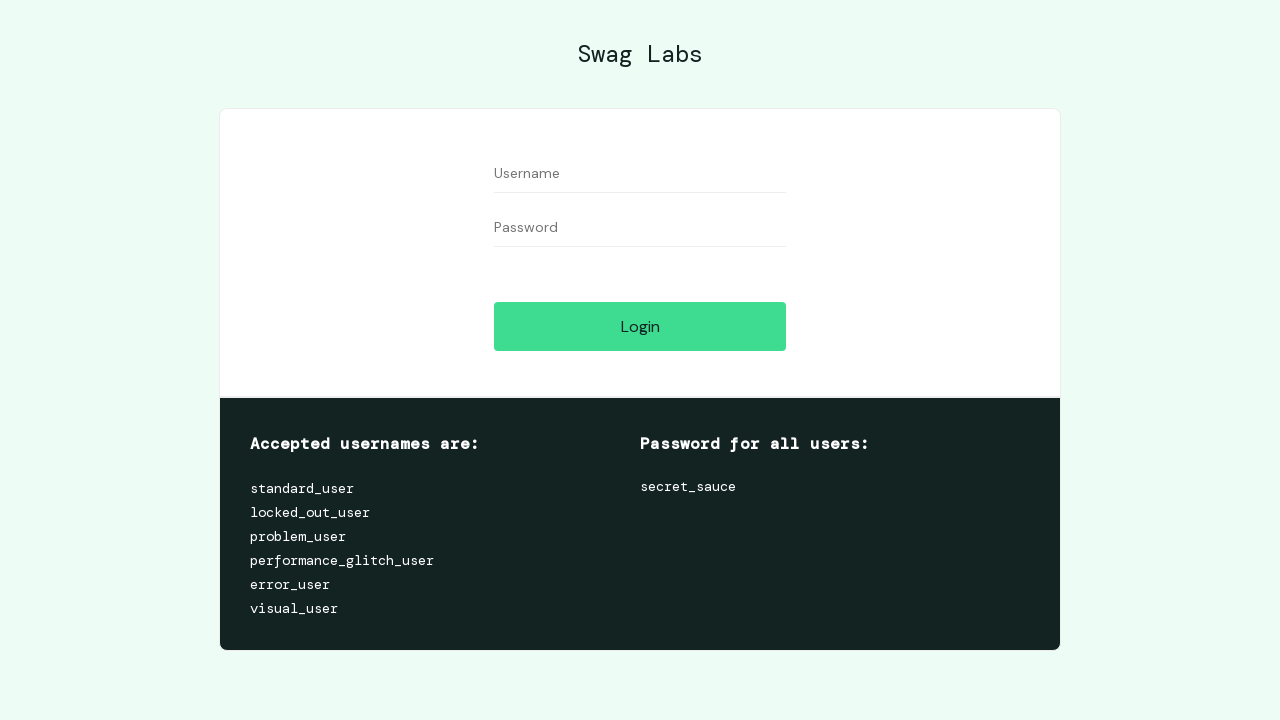

Username input field is visible
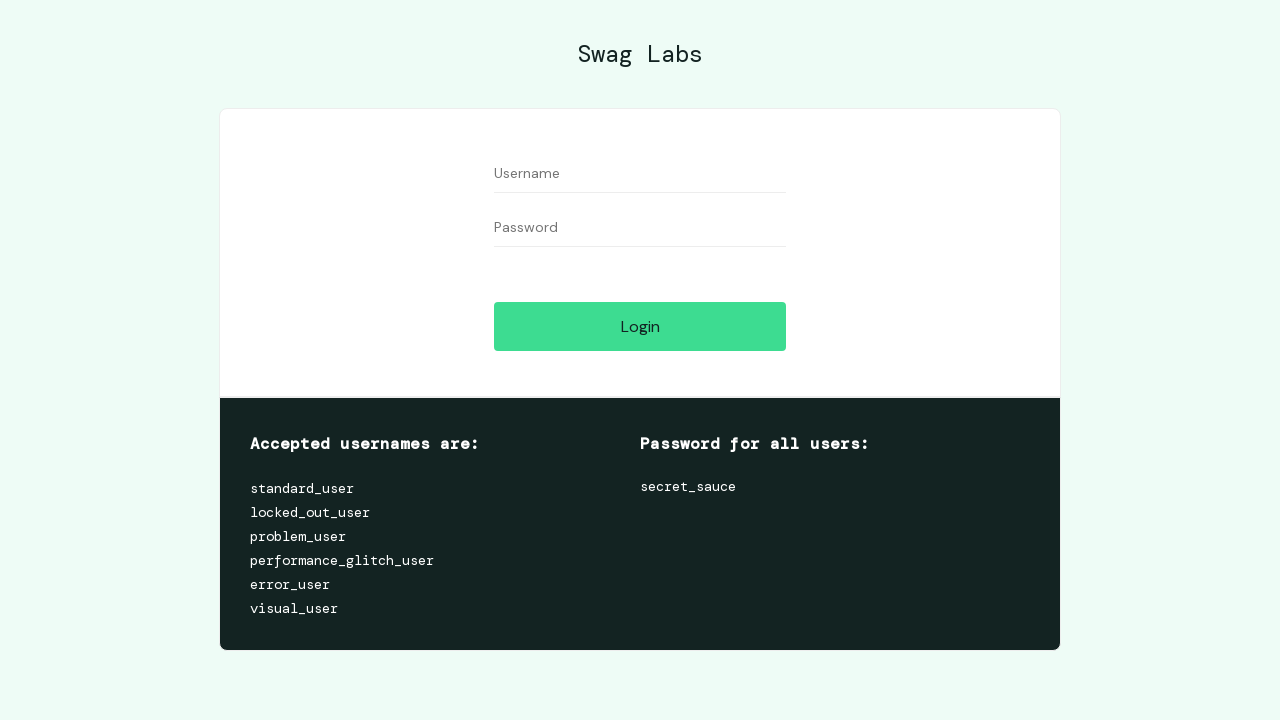

Clicked login button to trigger validation error at (640, 326) on #login-button
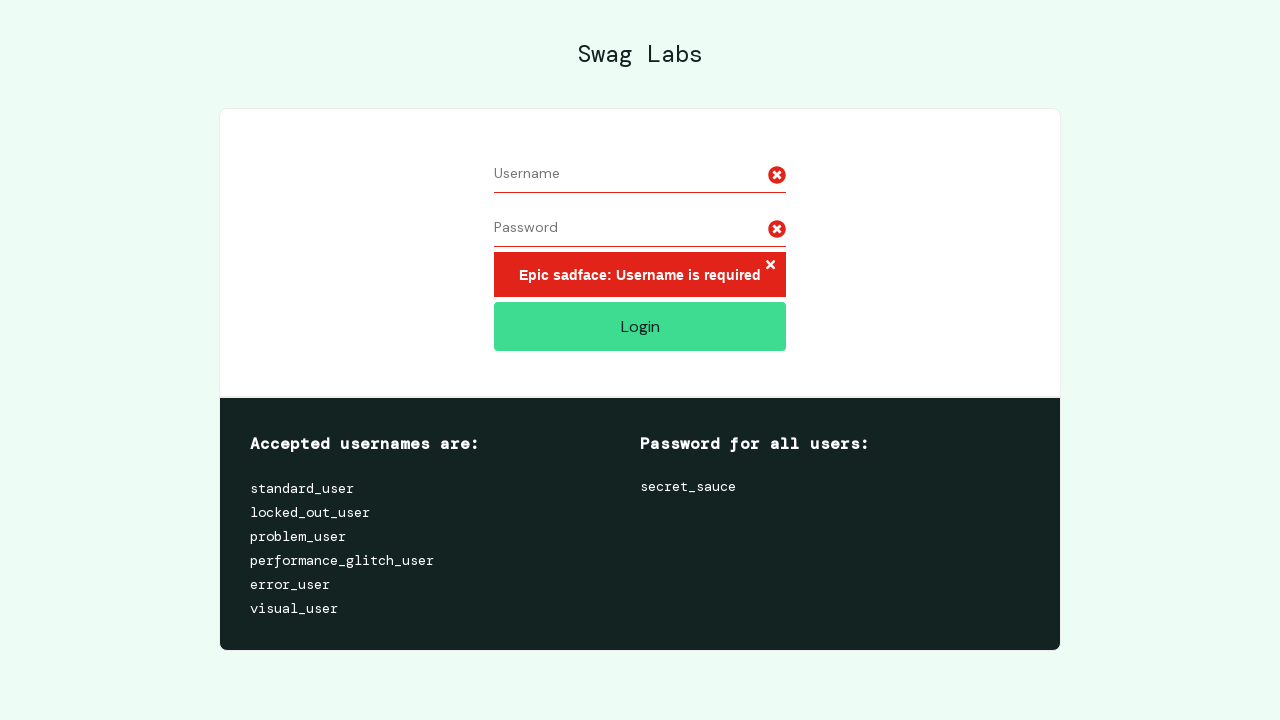

Error icons appeared on username and password fields
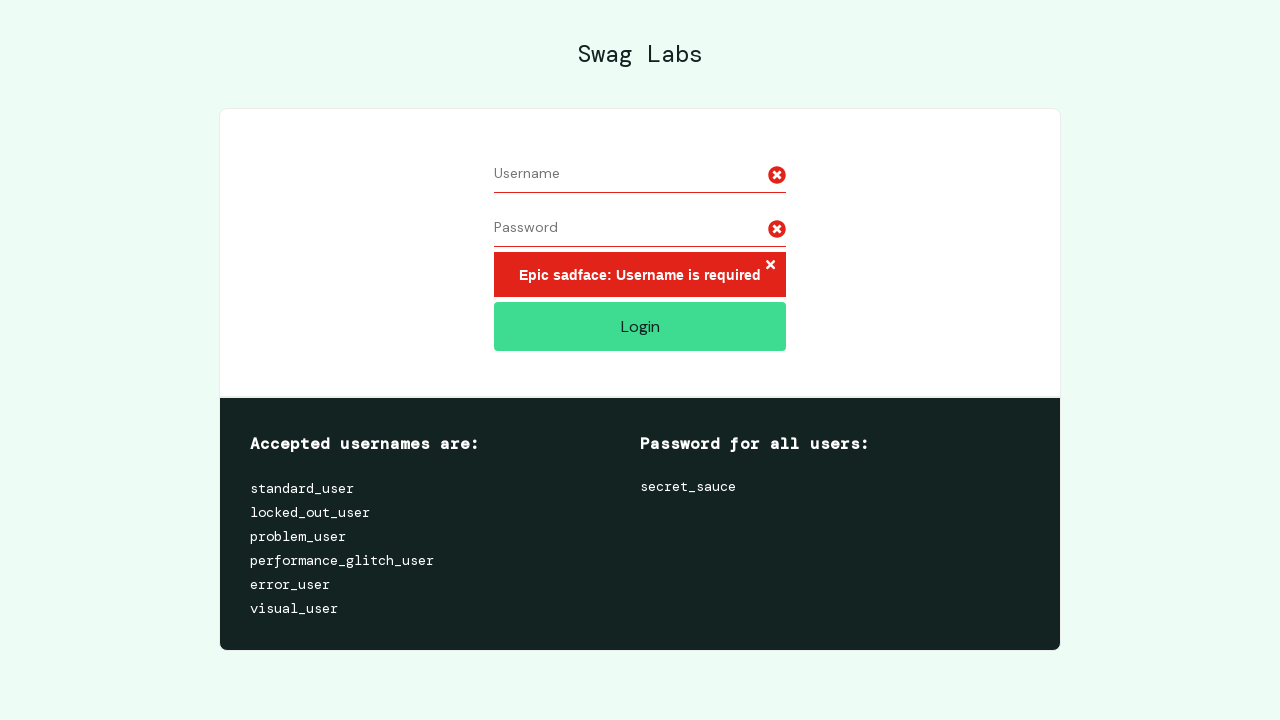

Clicked error close button to dismiss validation errors at (770, 266) on .error-button
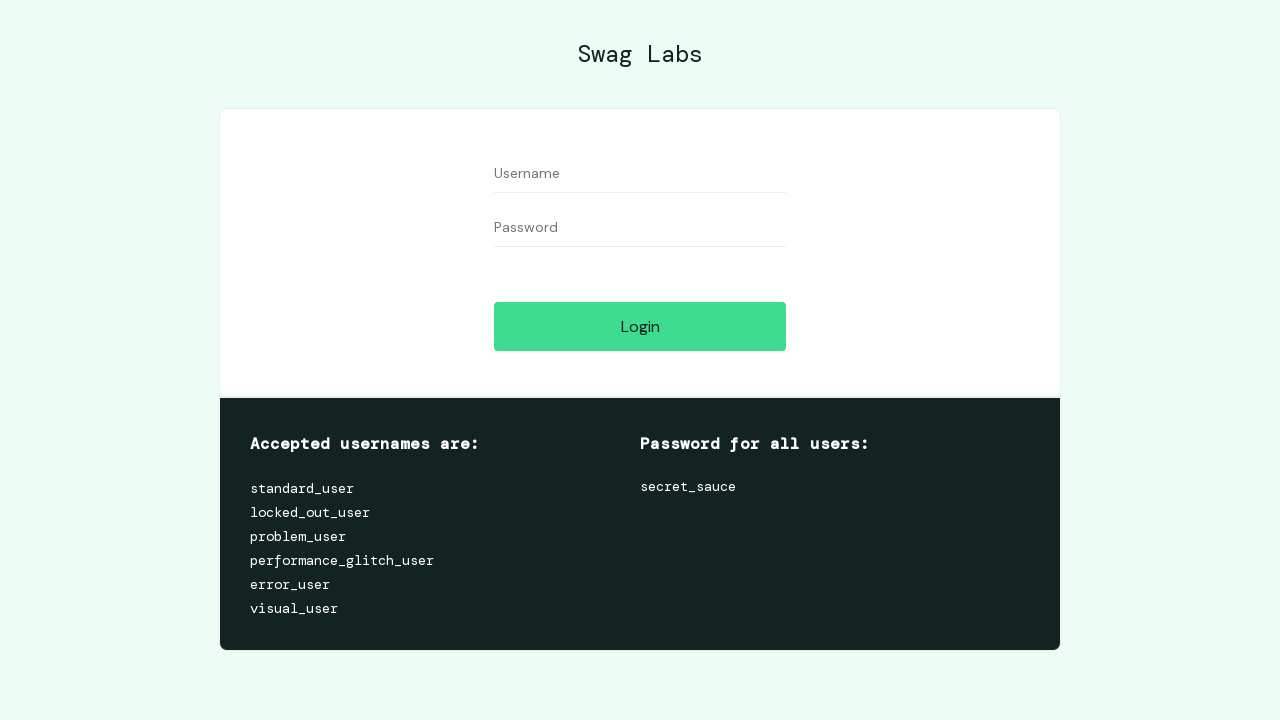

Waited 500ms for UI update after closing error
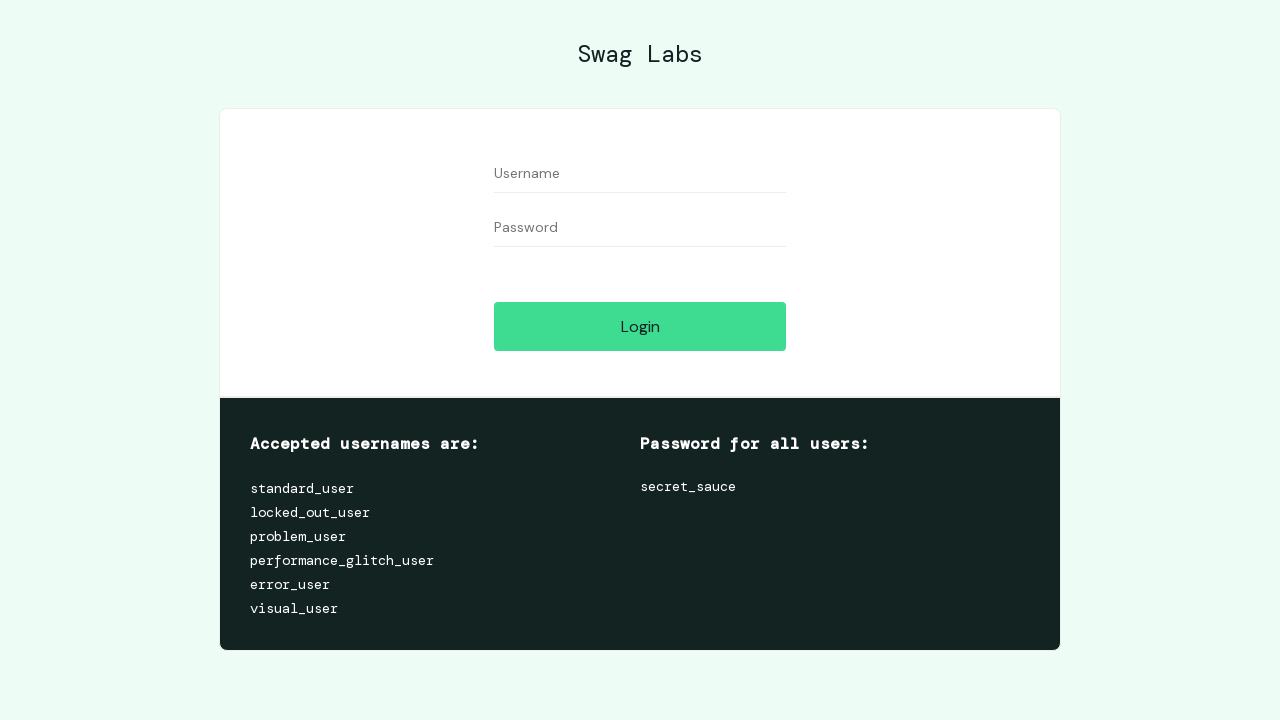

Verified error icons removed - count is 0
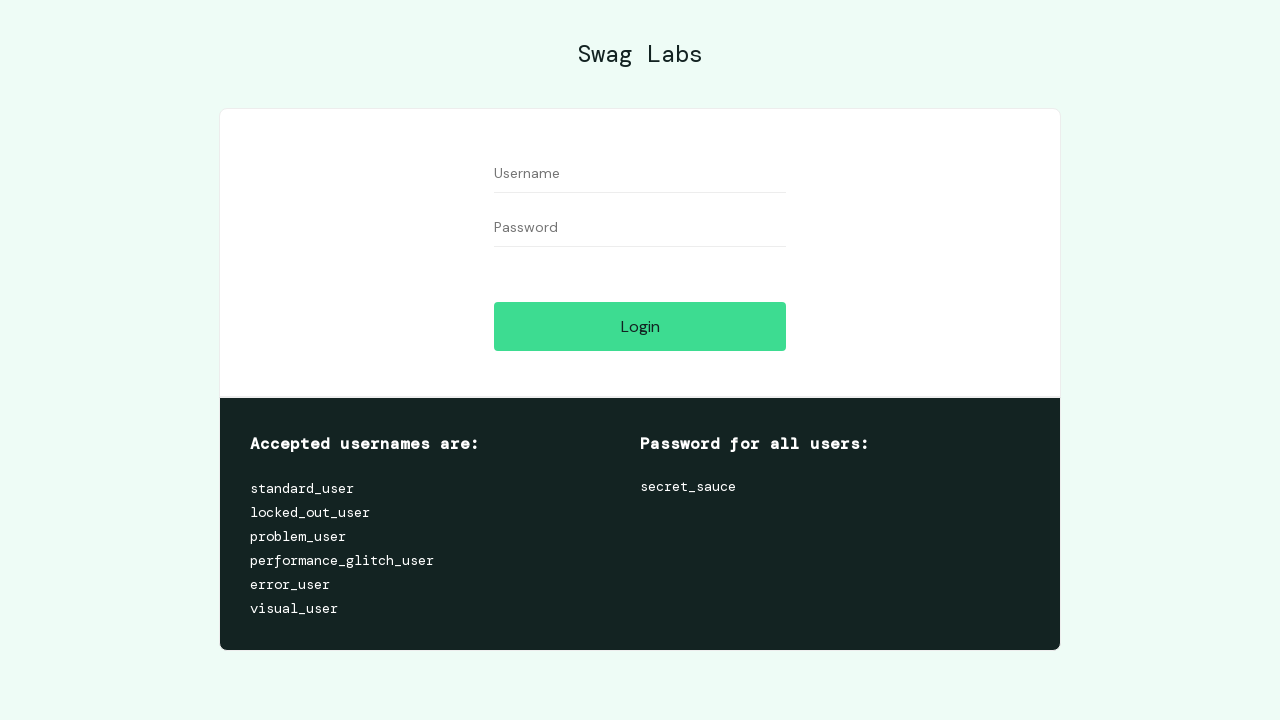

Assertion passed: error icons successfully removed
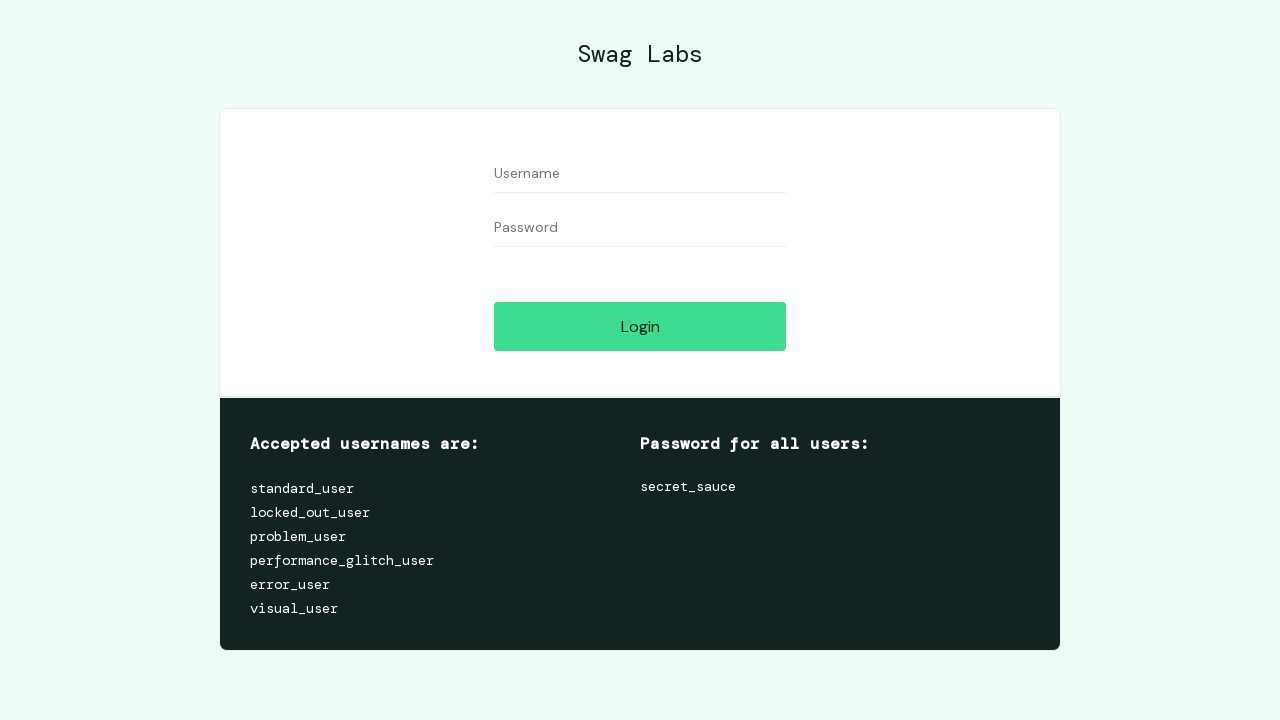

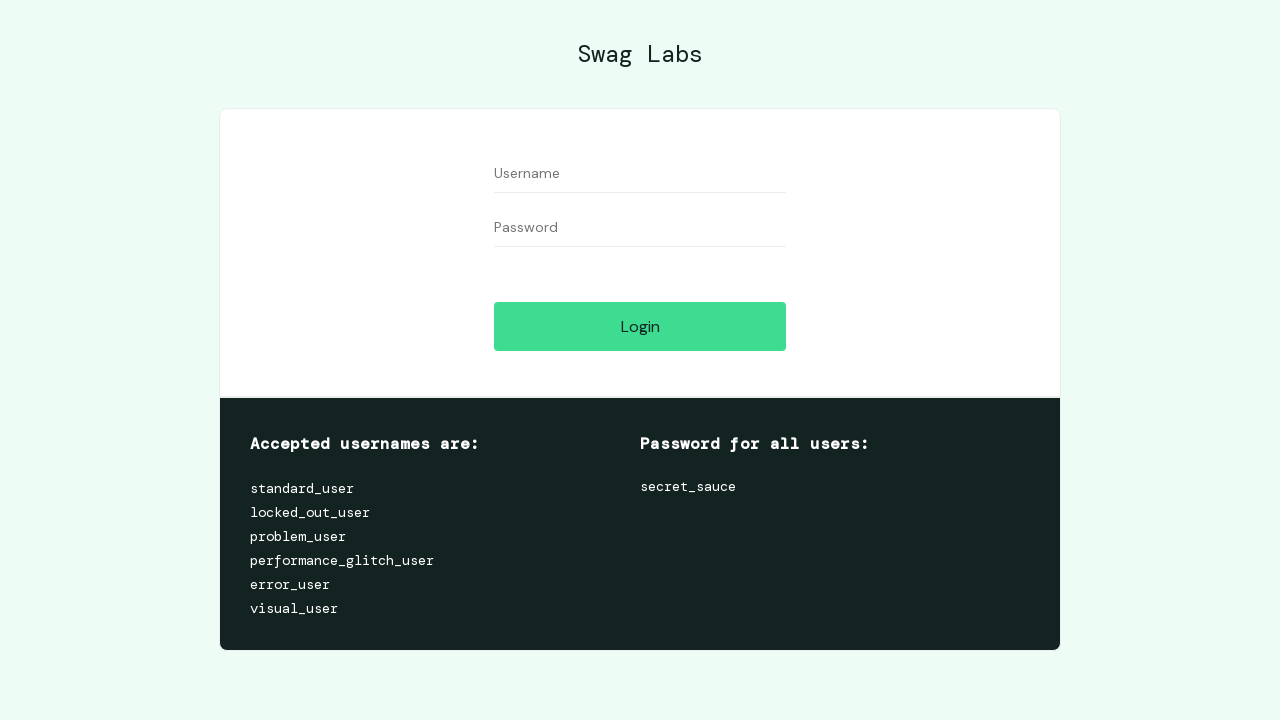